Tests scrolling functionality and verifies that the sum of values in a table column matches the displayed total amount

Starting URL: https://rahulshettyacademy.com/AutomationPractice/

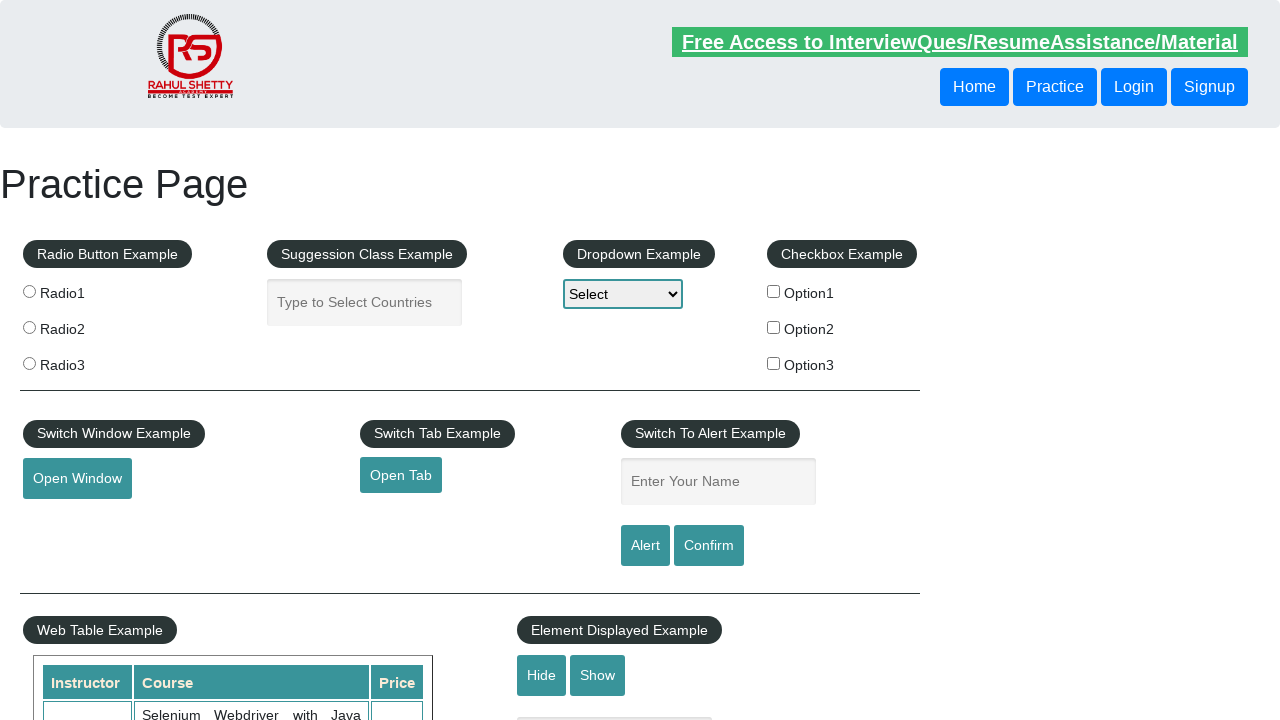

Scrolled down the page by 500 pixels
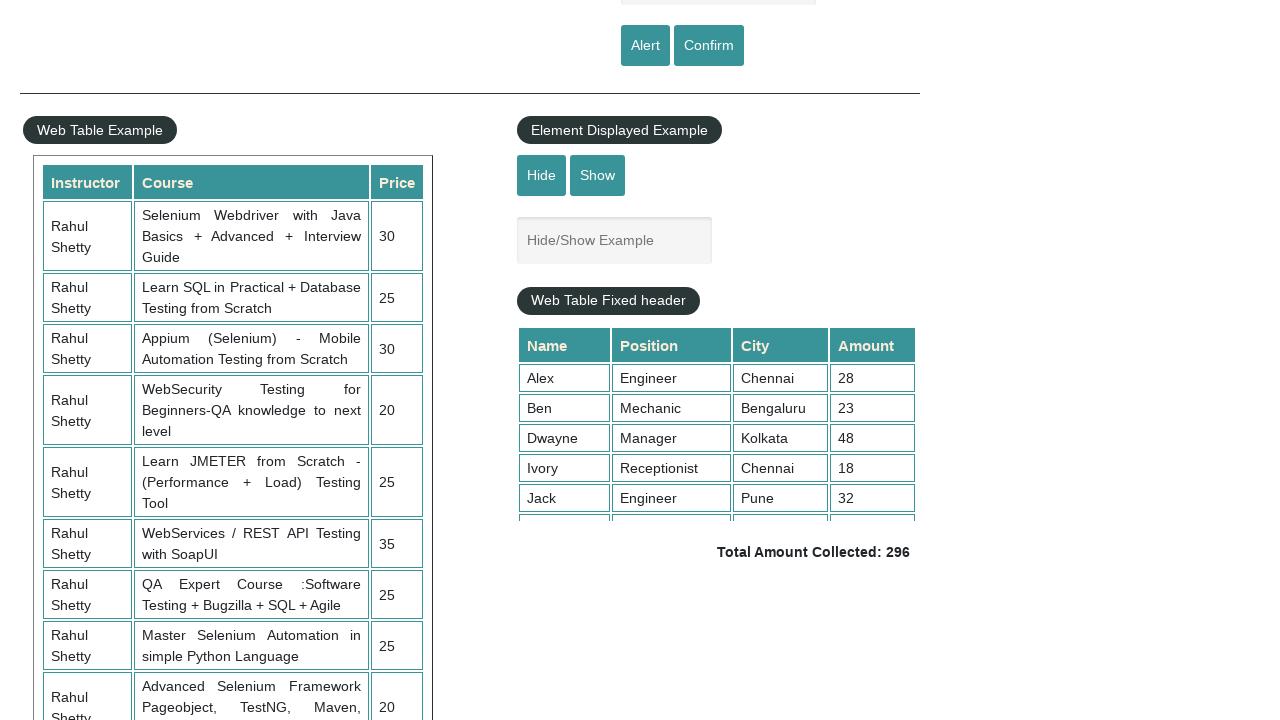

Waited 3 seconds for scroll to complete
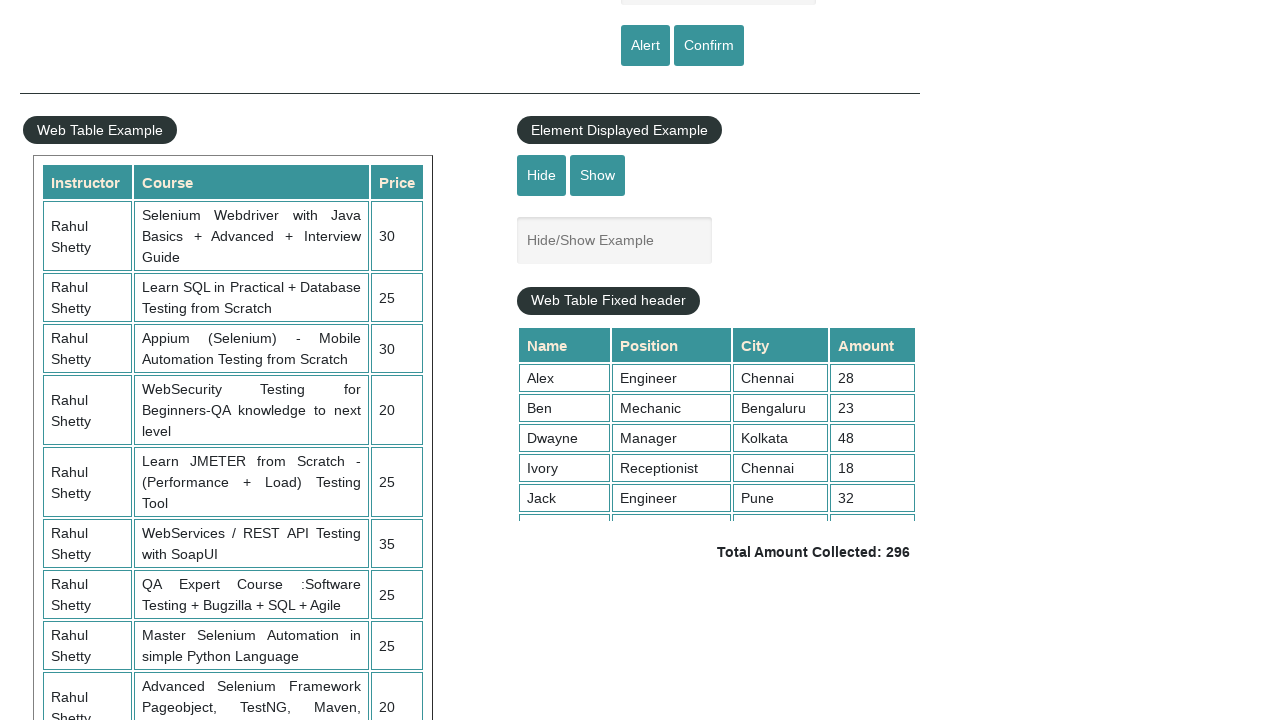

Scrolled within the table container to position 5000
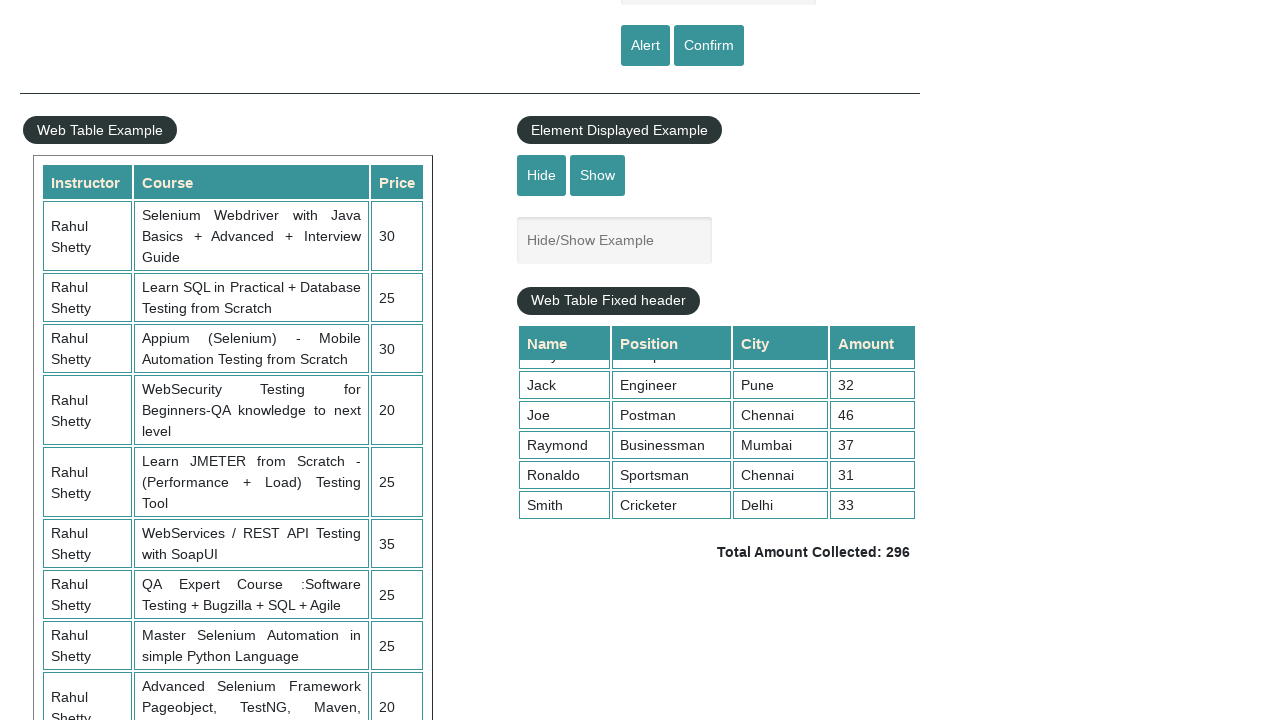

Retrieved all values from the 4th column of the table
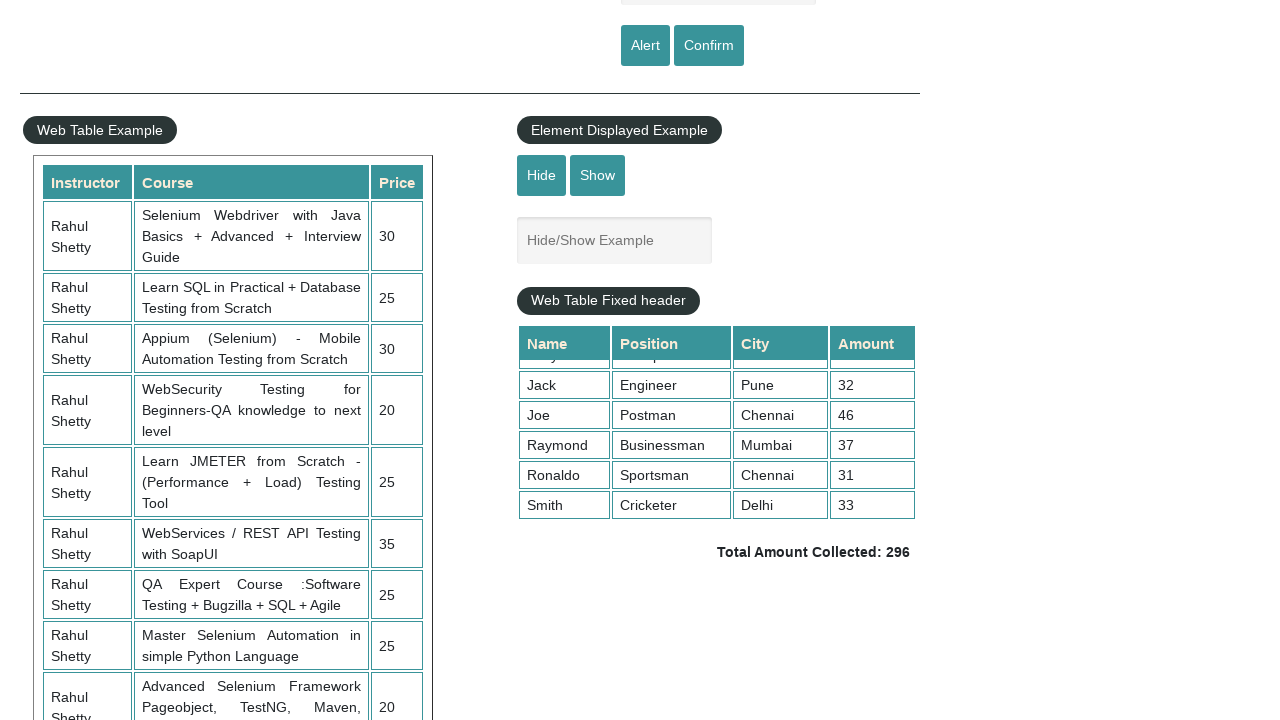

Calculated sum of column values: 296
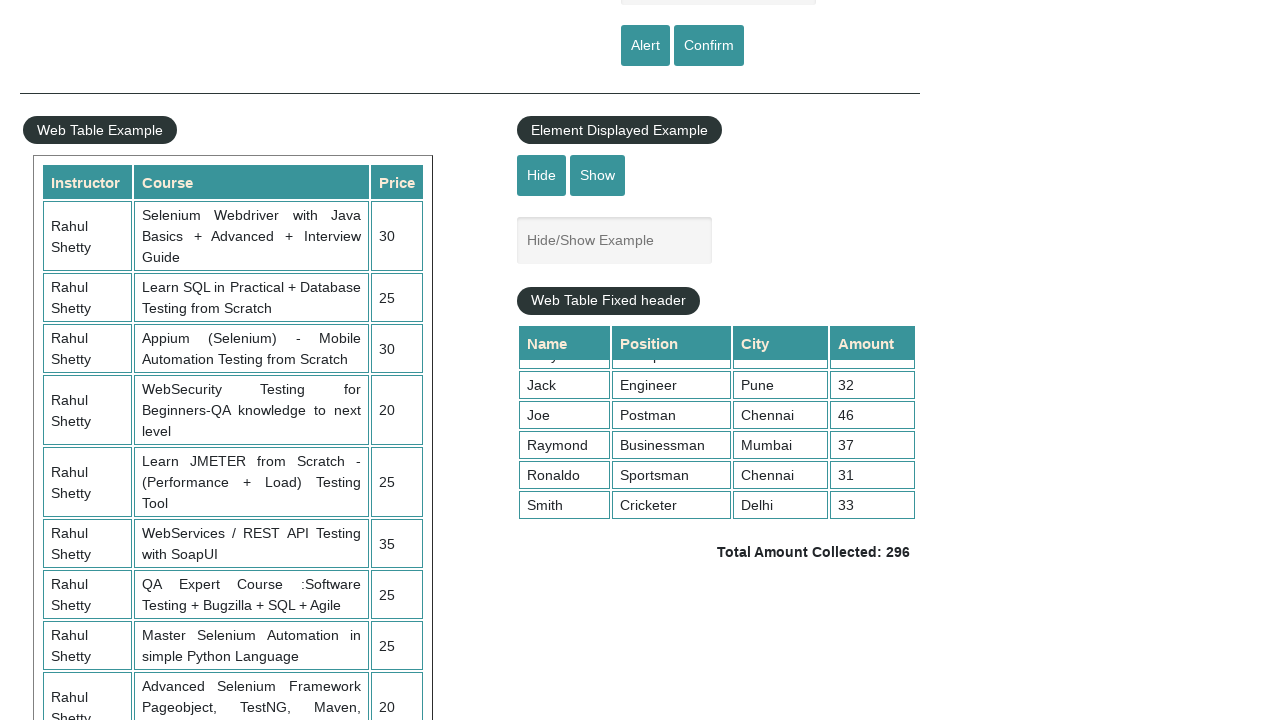

Retrieved total amount text from the page
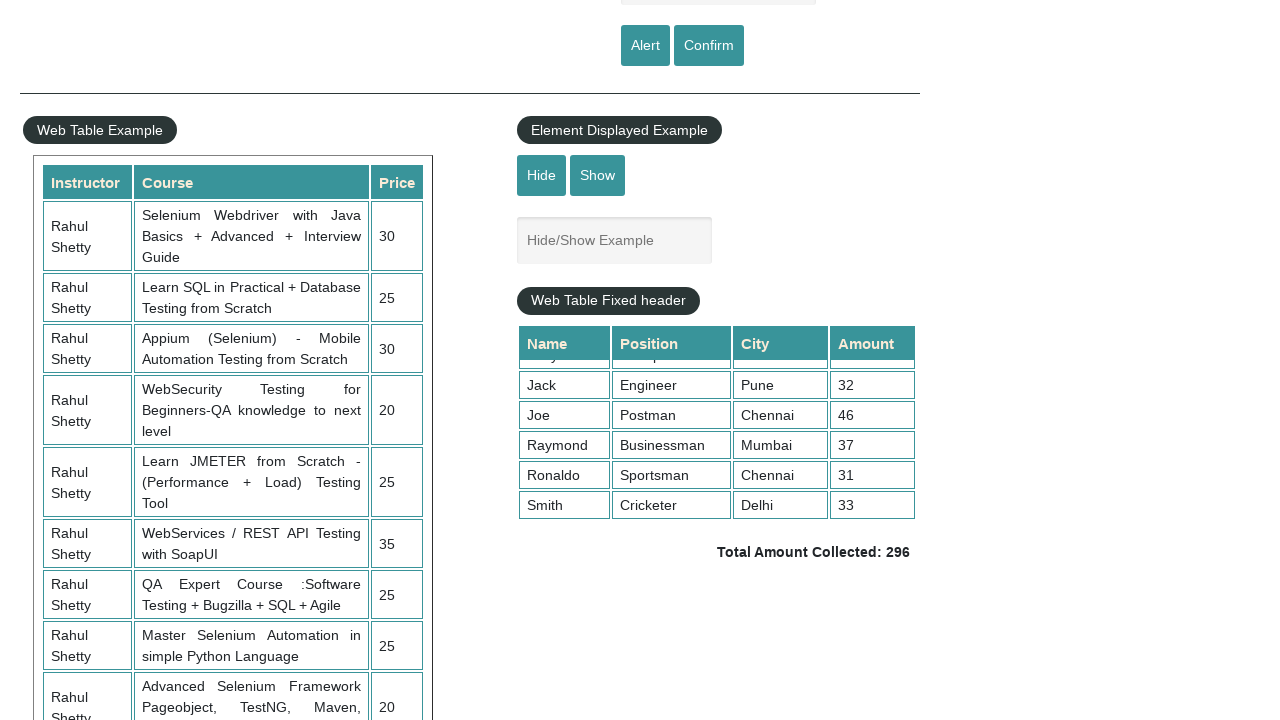

Parsed total amount from text: 296
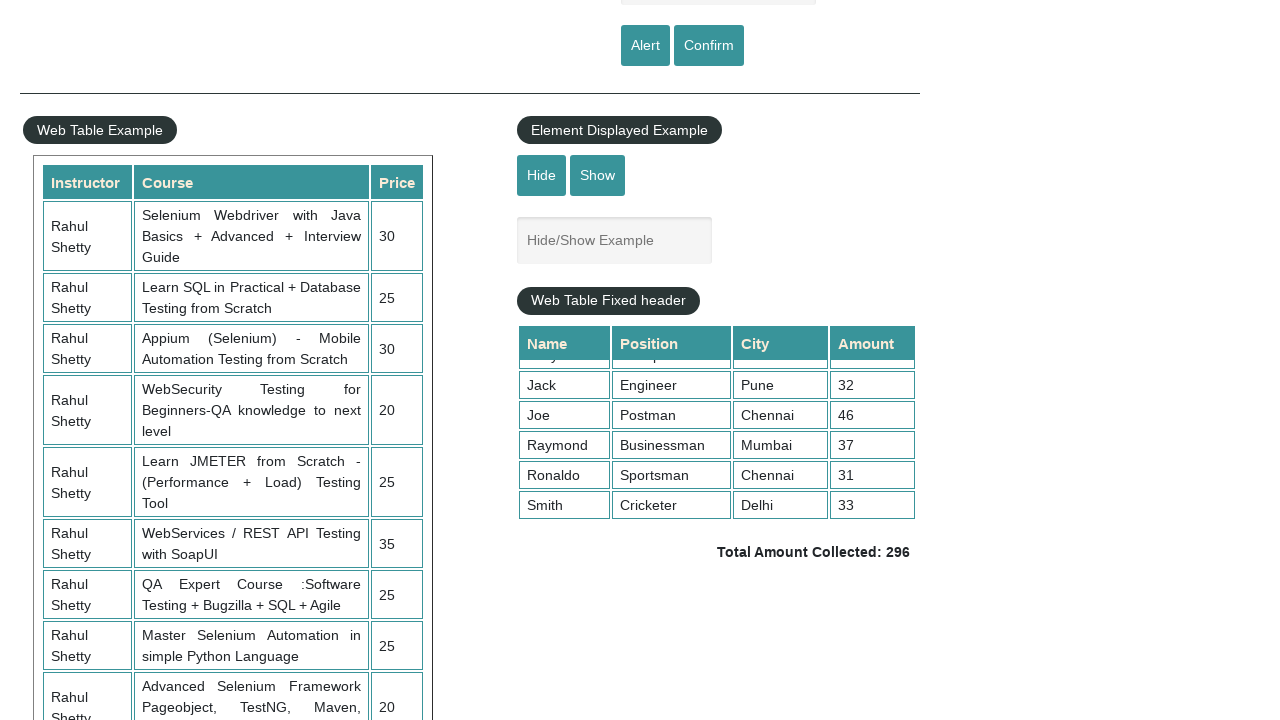

Verified that sum of column values (296) matches displayed total (296)
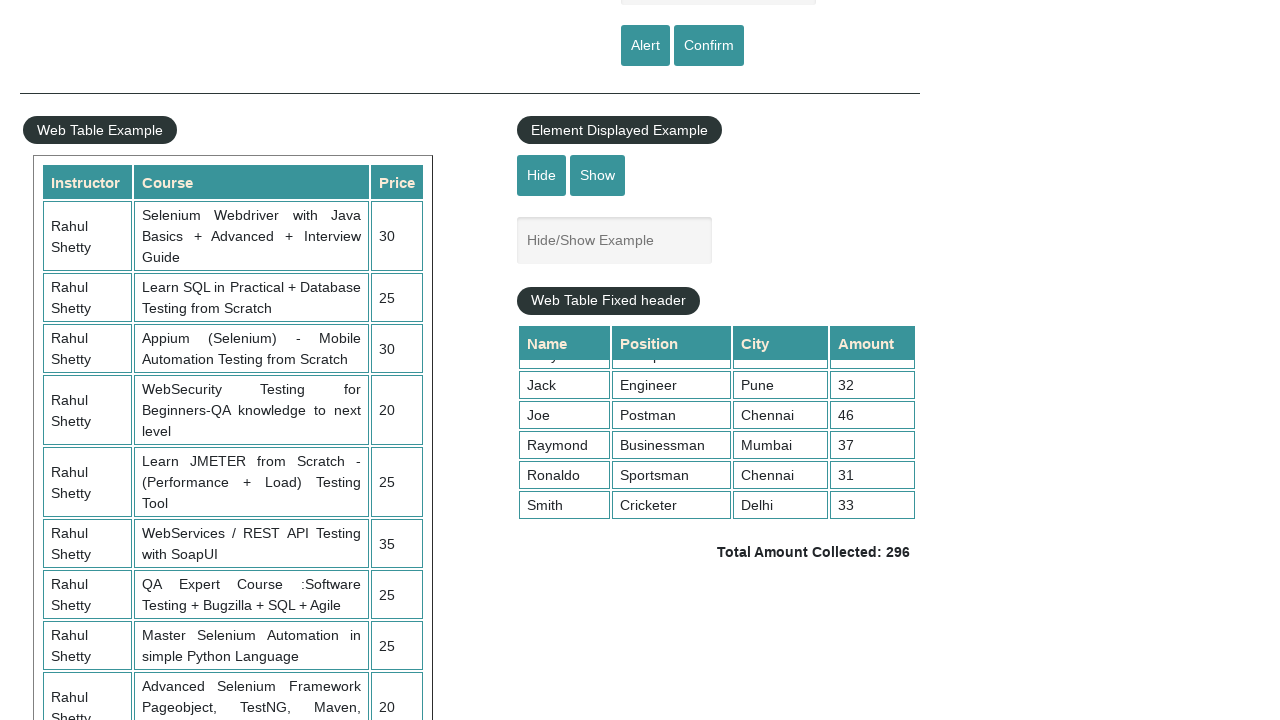

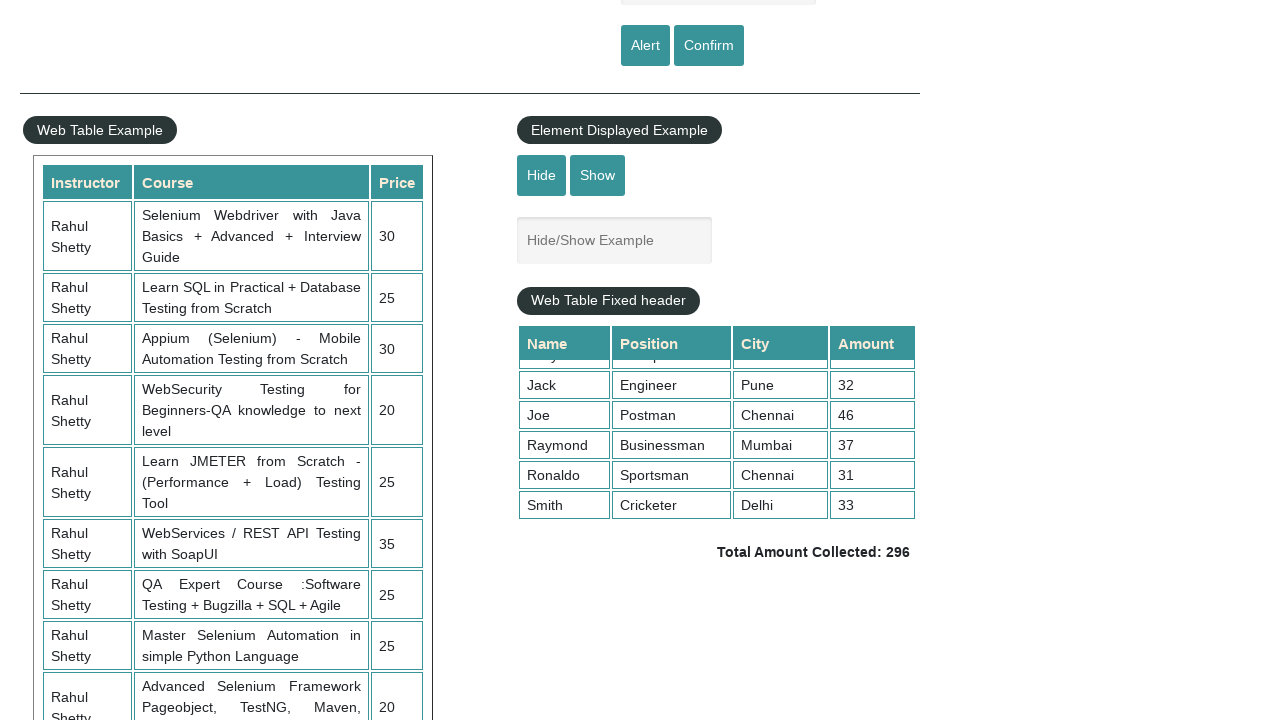